Tests large number conversion by entering 1000000 in decimal and verifying hex result is F4240

Starting URL: https://www.001236.xyz/en/base

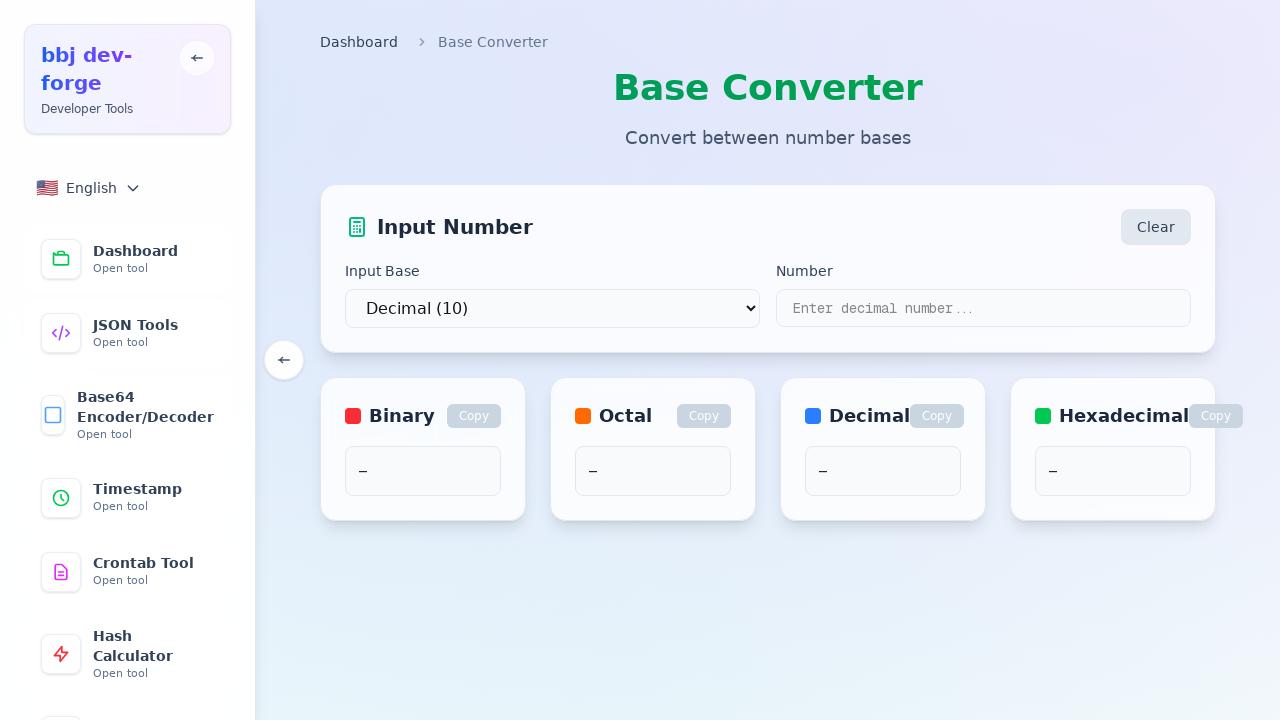

Selected decimal (base 10) from dropdown on select
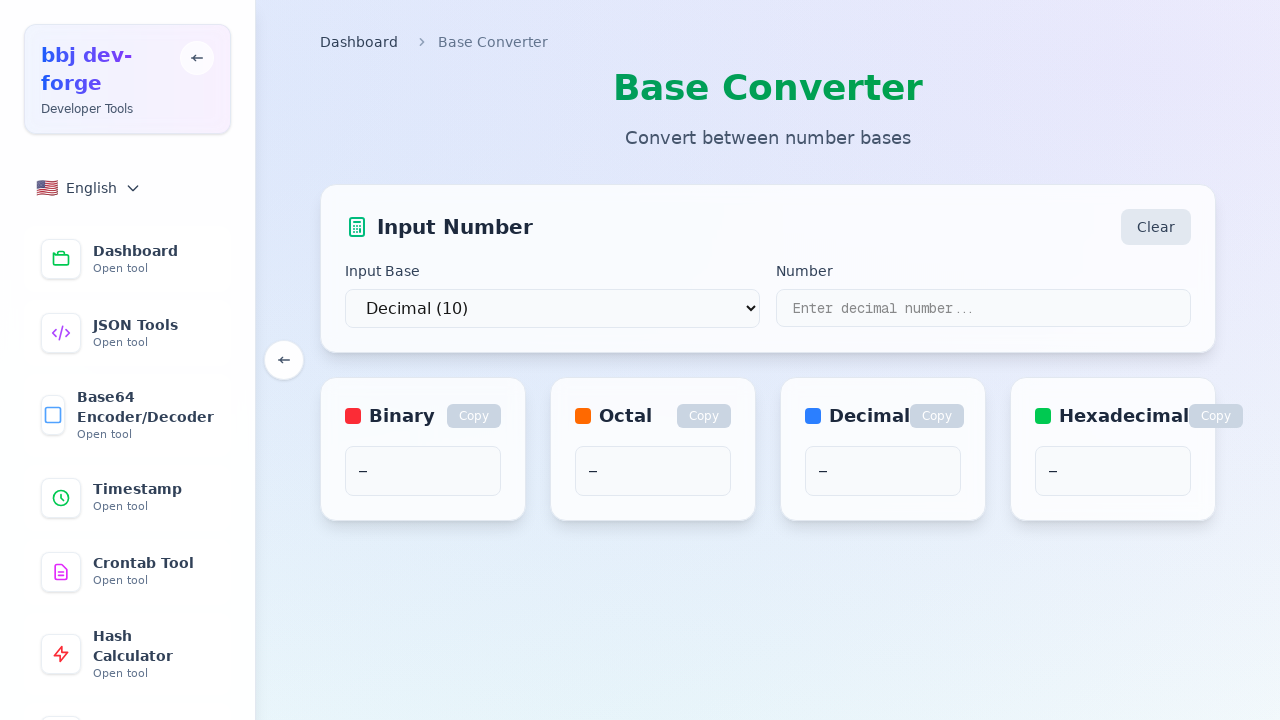

Entered 1000000 in decimal input field on input[type="text"]
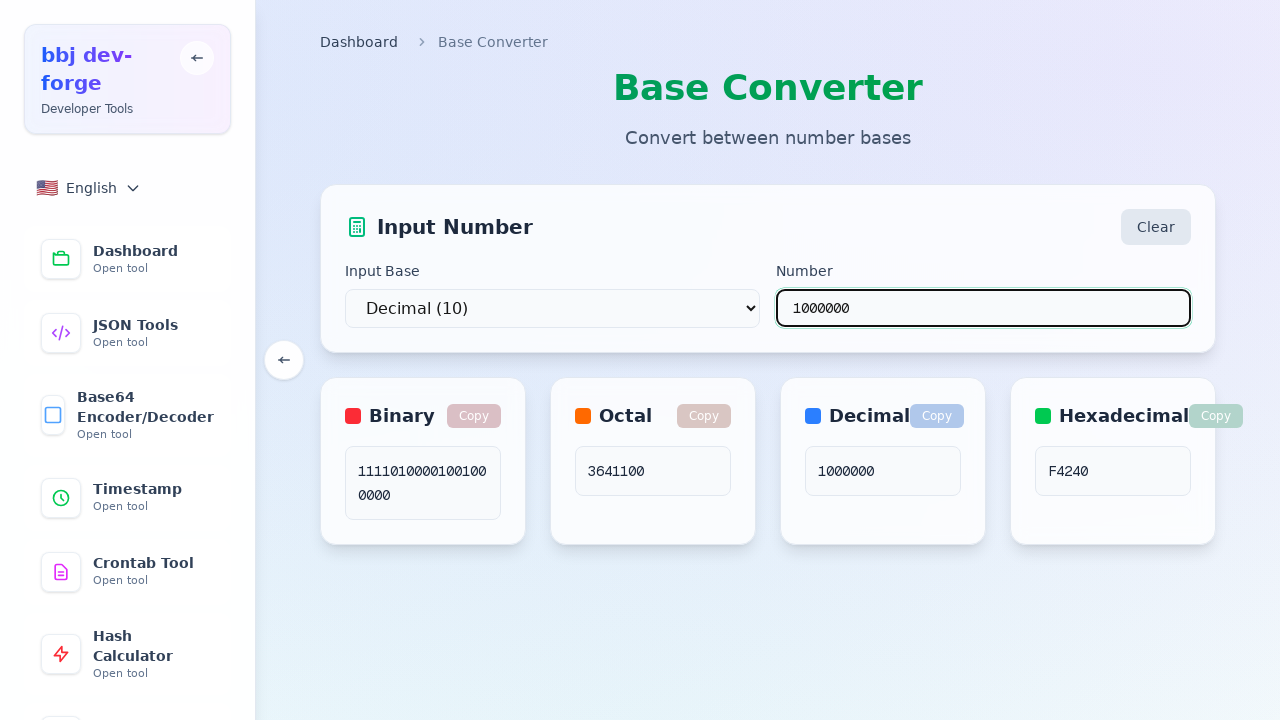

Waited 500ms for conversion to process
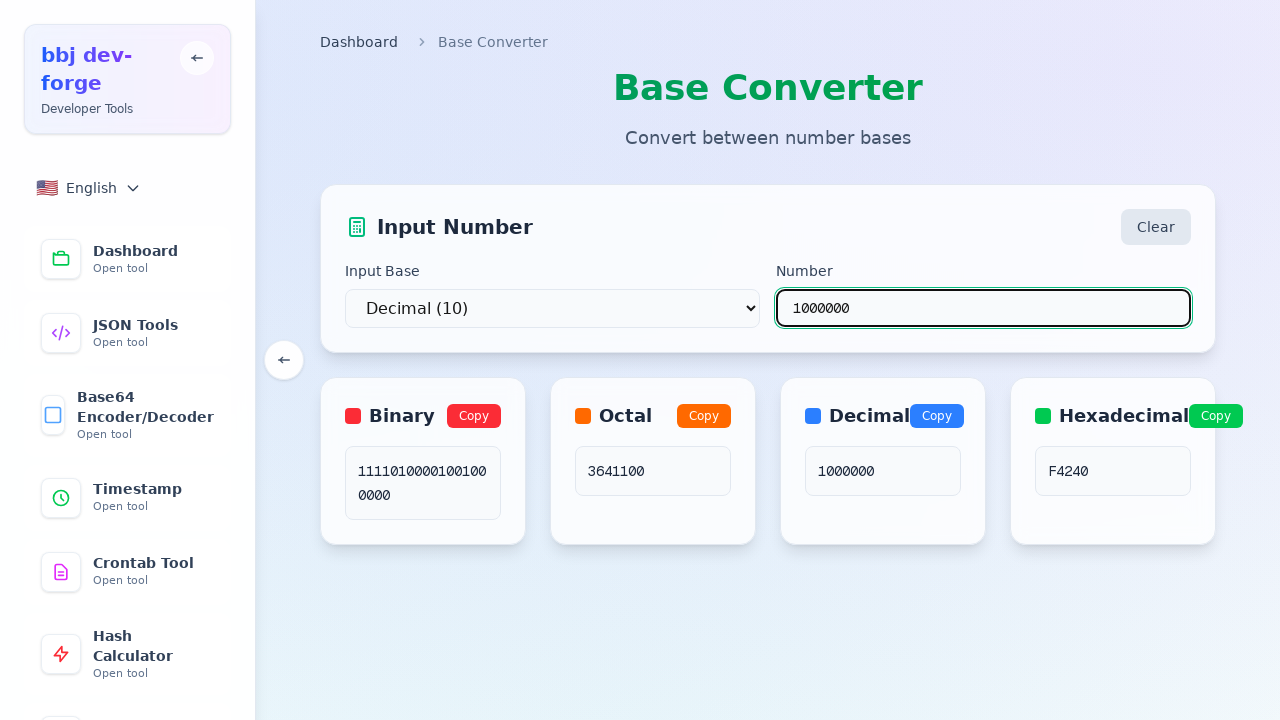

Verified hex result is F4240 (1000000 in decimal = F4240 in hexadecimal)
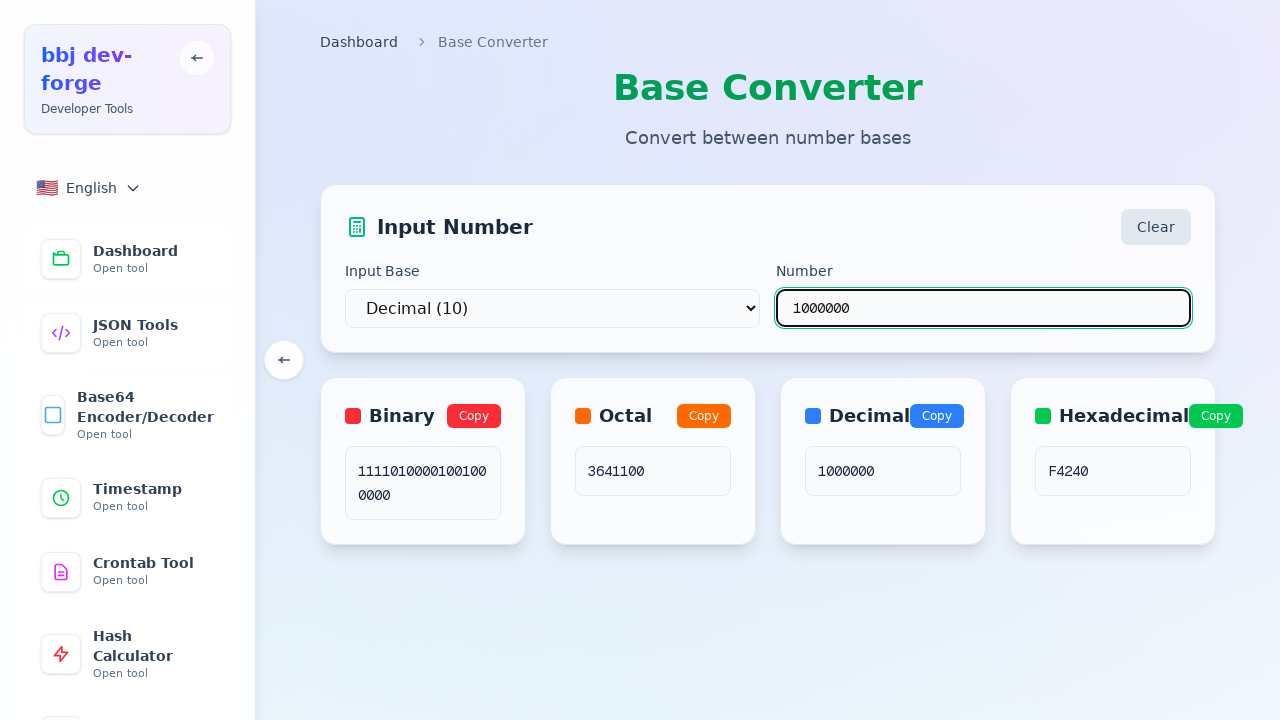

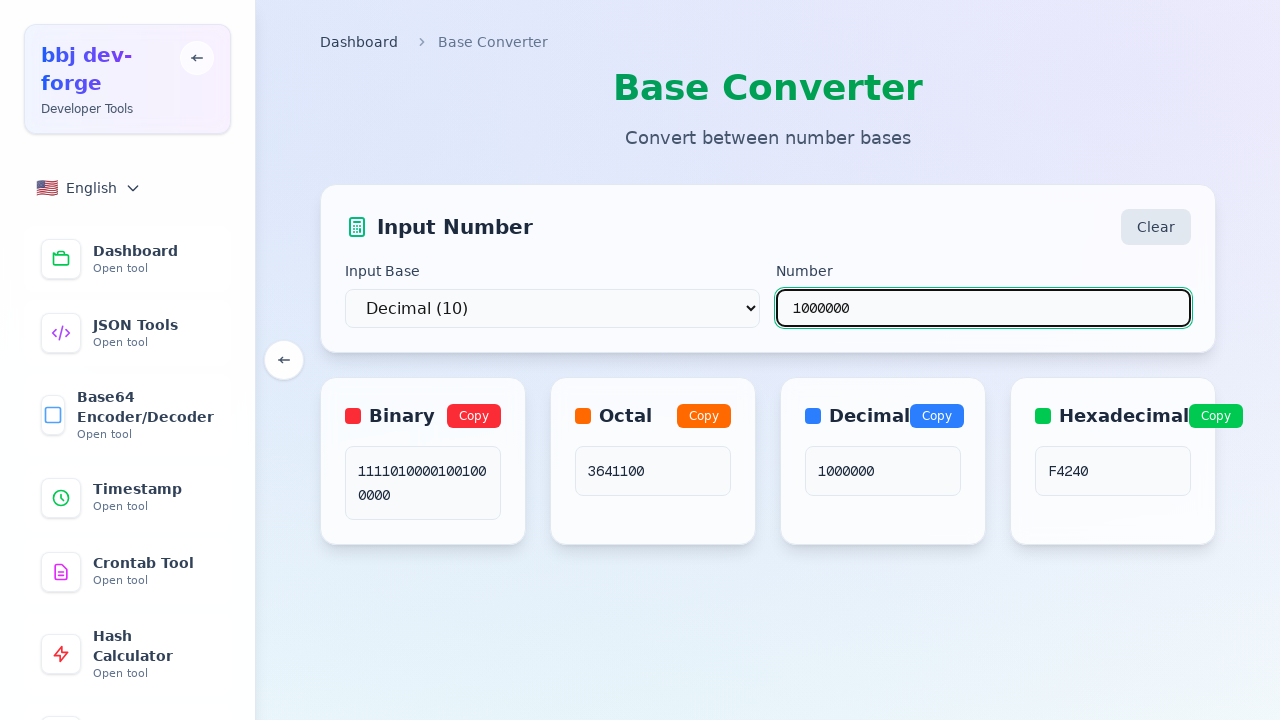